Tests that edits are saved when the input field loses focus (blur event)

Starting URL: https://demo.playwright.dev/todomvc

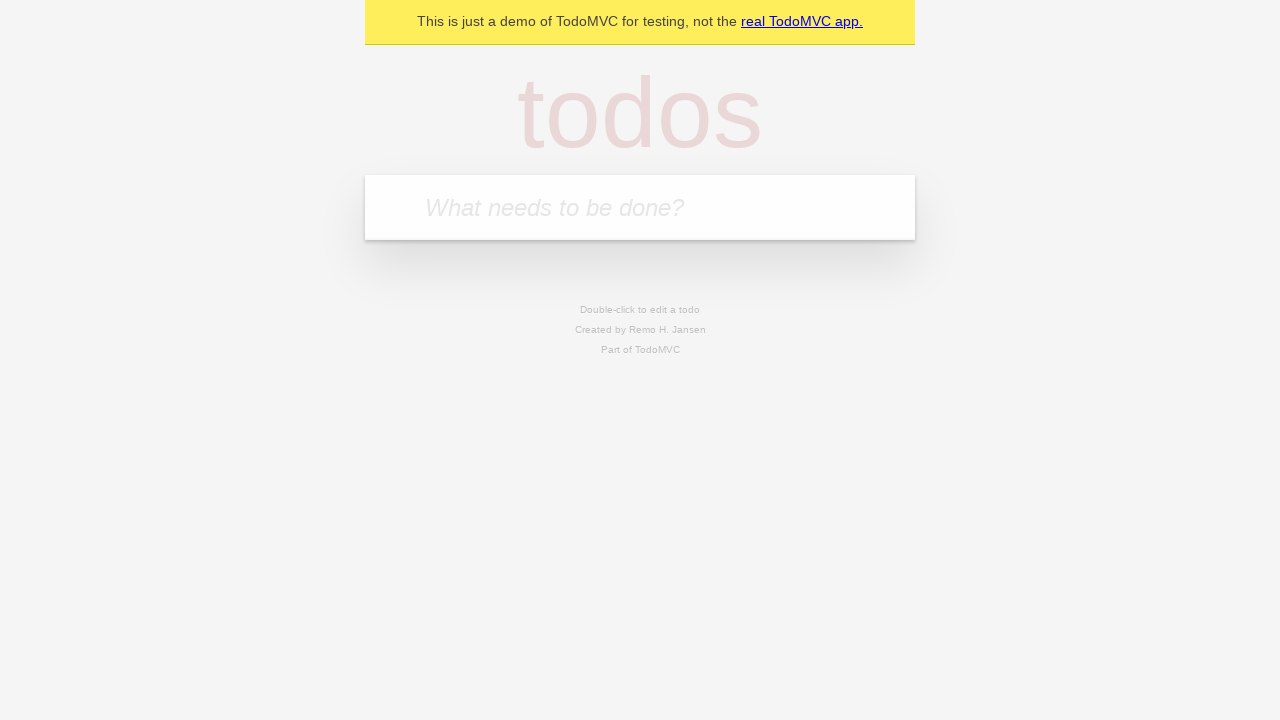

Filled todo input with 'buy some cheese' on internal:attr=[placeholder="What needs to be done?"i]
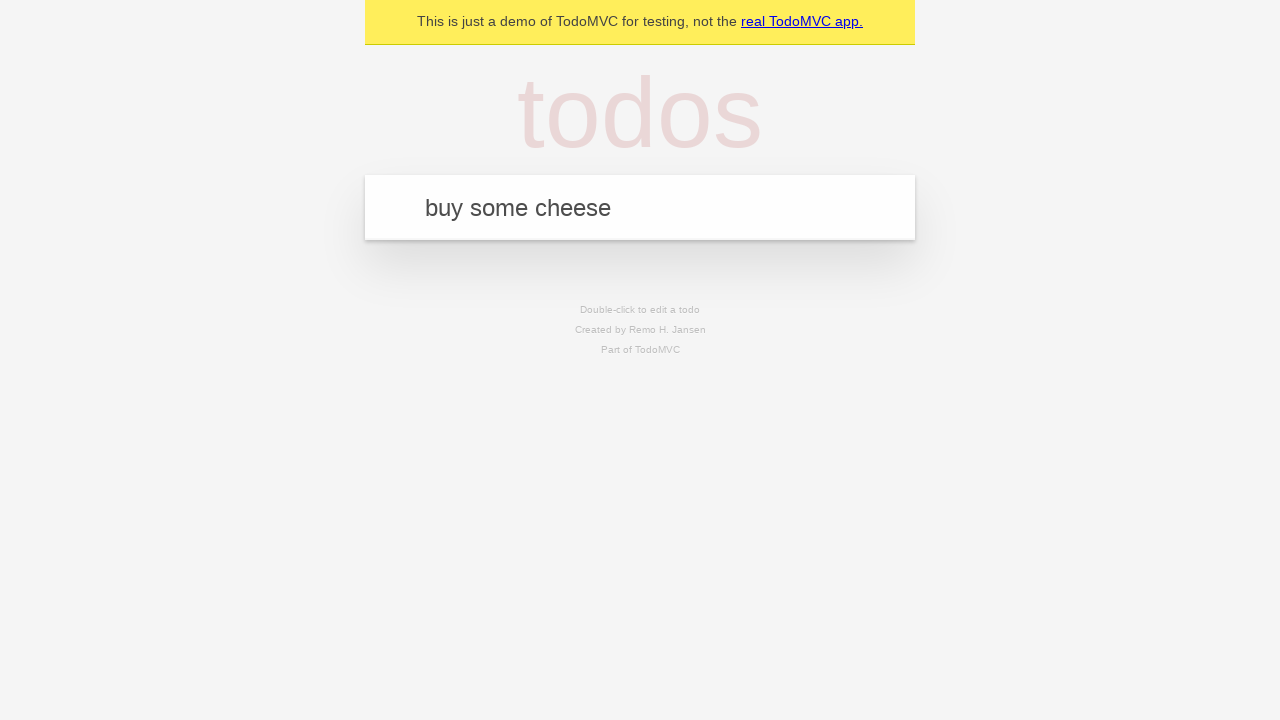

Pressed Enter to create first todo on internal:attr=[placeholder="What needs to be done?"i]
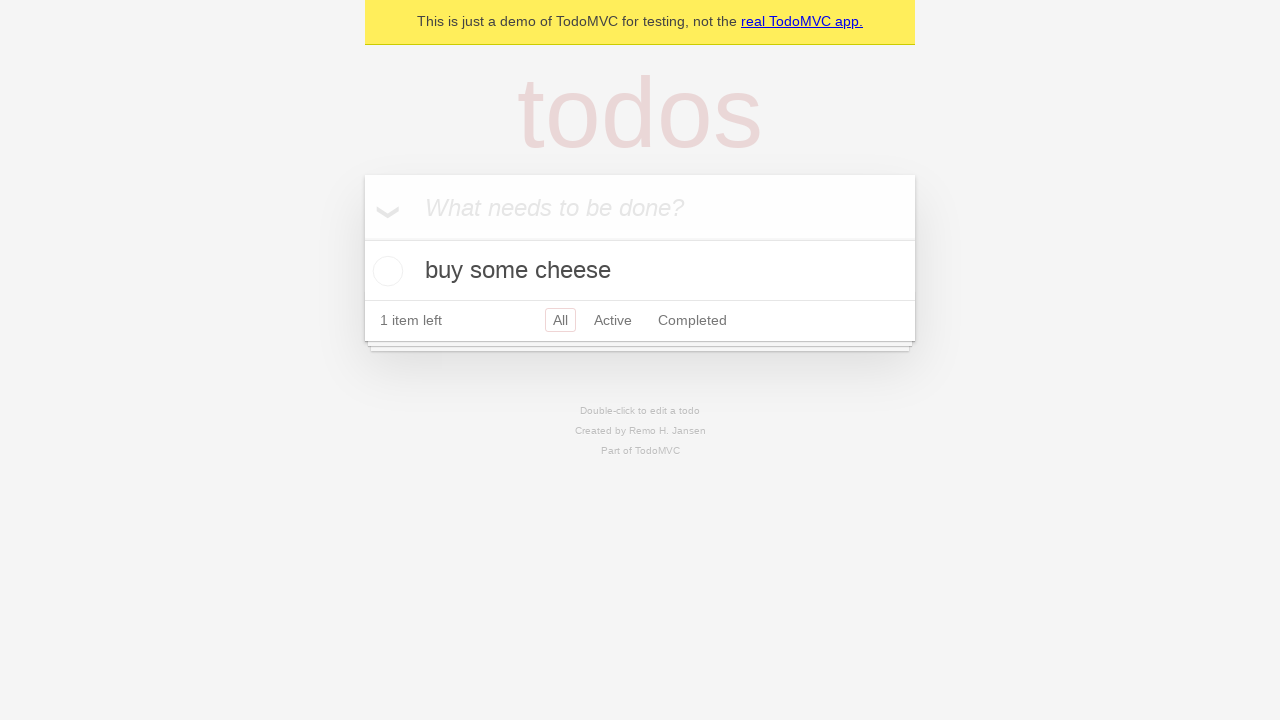

Filled todo input with 'feed the cat' on internal:attr=[placeholder="What needs to be done?"i]
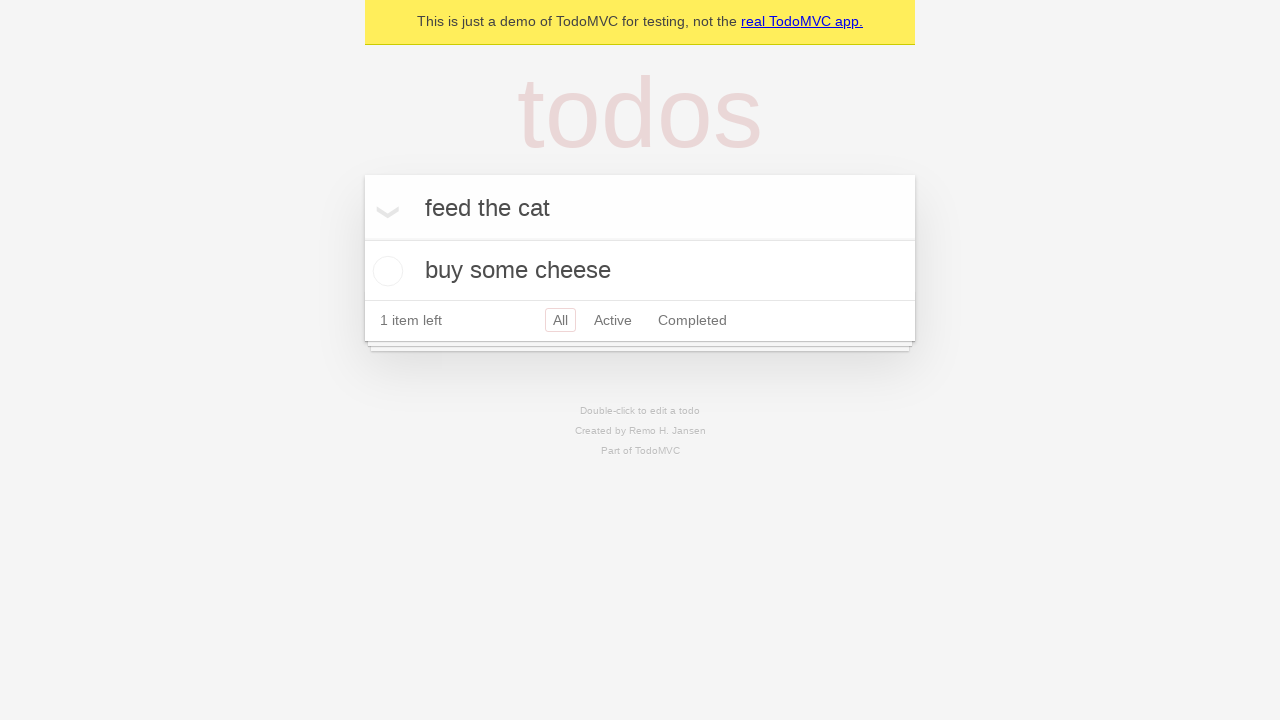

Pressed Enter to create second todo on internal:attr=[placeholder="What needs to be done?"i]
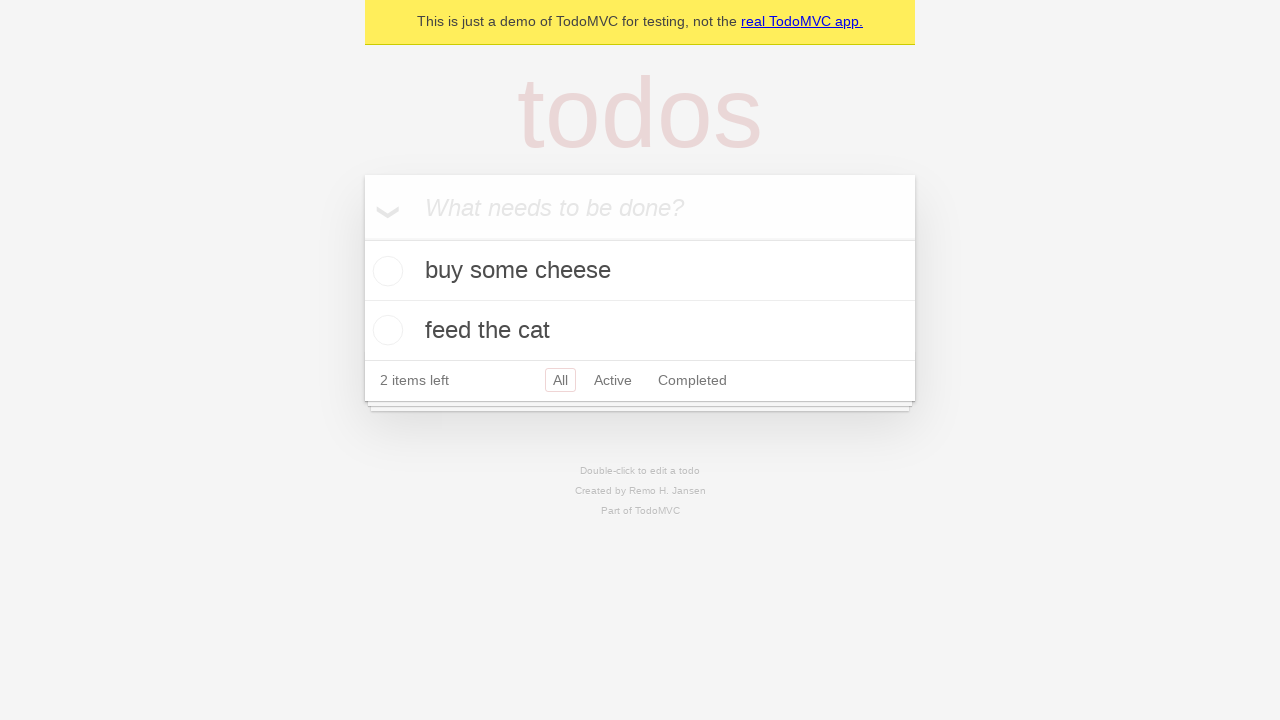

Filled todo input with 'book a doctors appointment' on internal:attr=[placeholder="What needs to be done?"i]
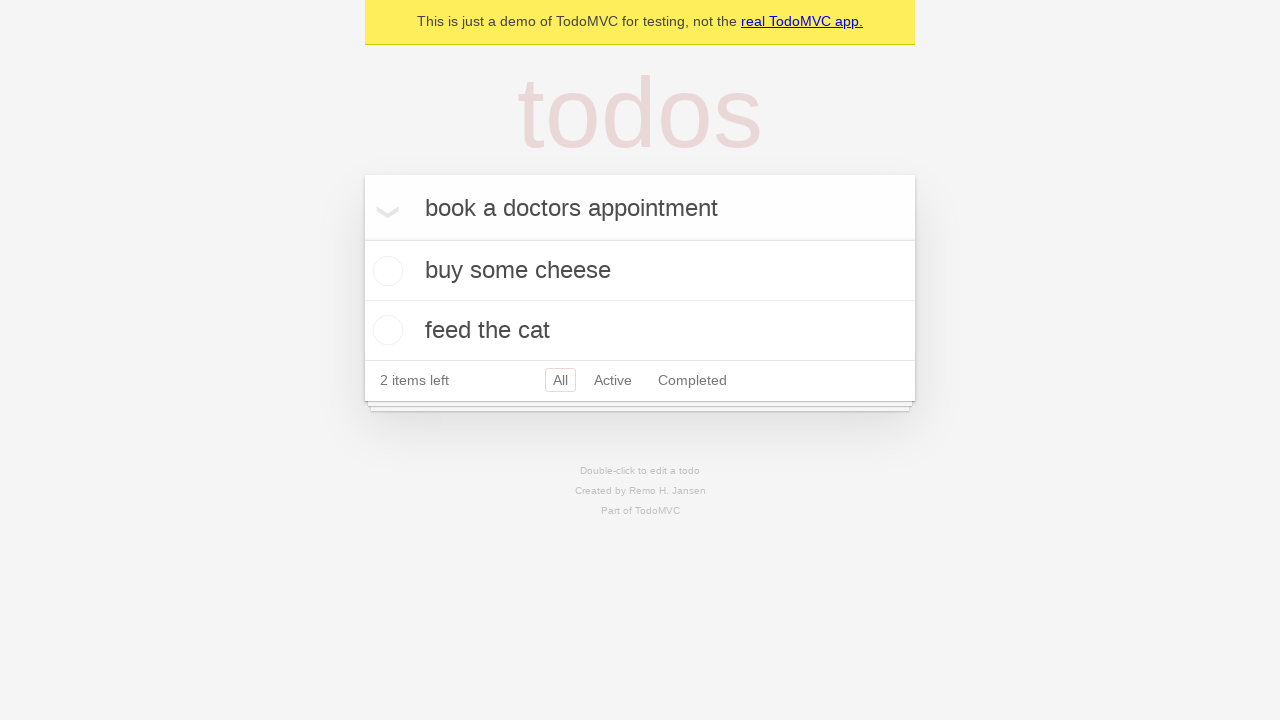

Pressed Enter to create third todo on internal:attr=[placeholder="What needs to be done?"i]
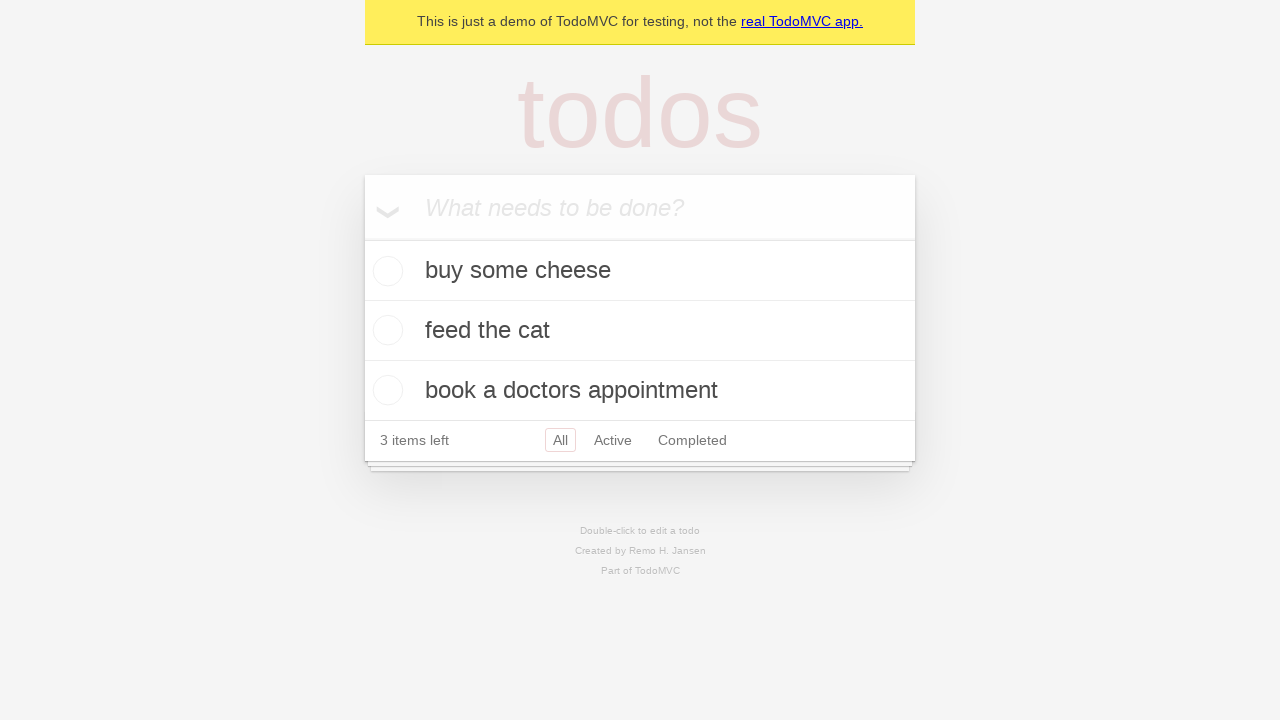

Double-clicked second todo to enter edit mode at (640, 331) on internal:testid=[data-testid="todo-item"s] >> nth=1
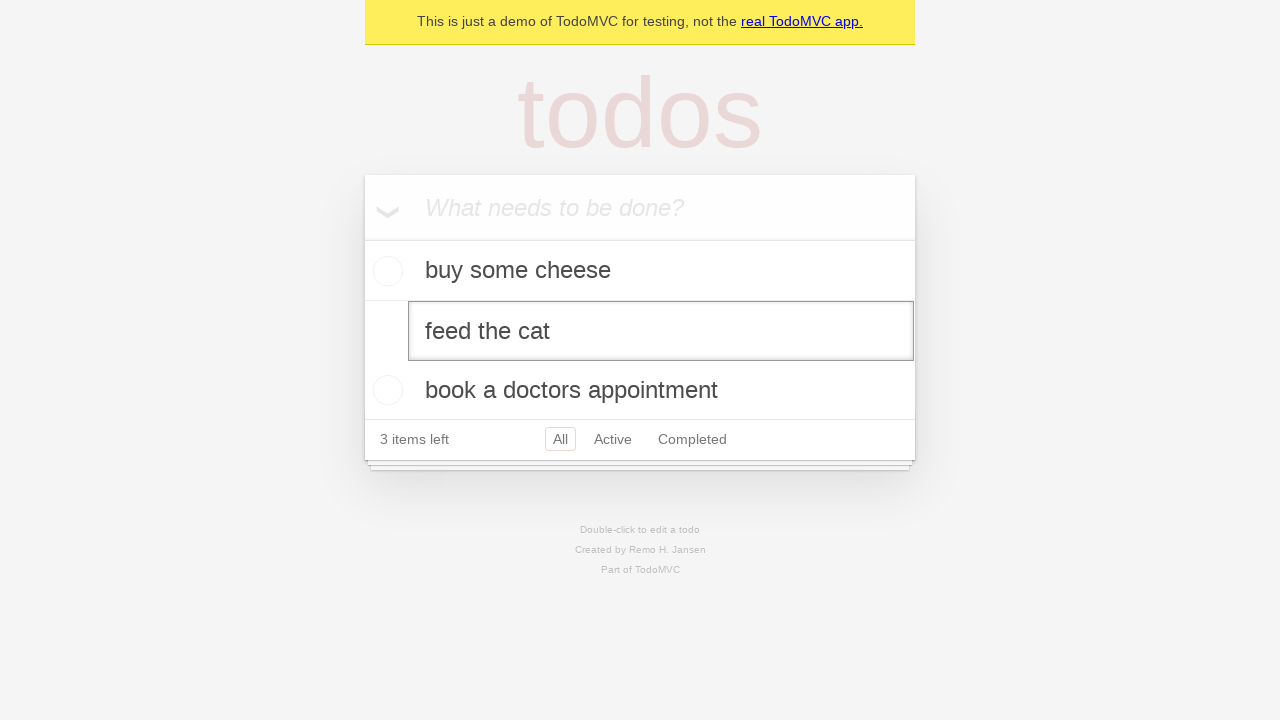

Changed todo text to 'buy some sausages' on internal:testid=[data-testid="todo-item"s] >> nth=1 >> internal:role=textbox[nam
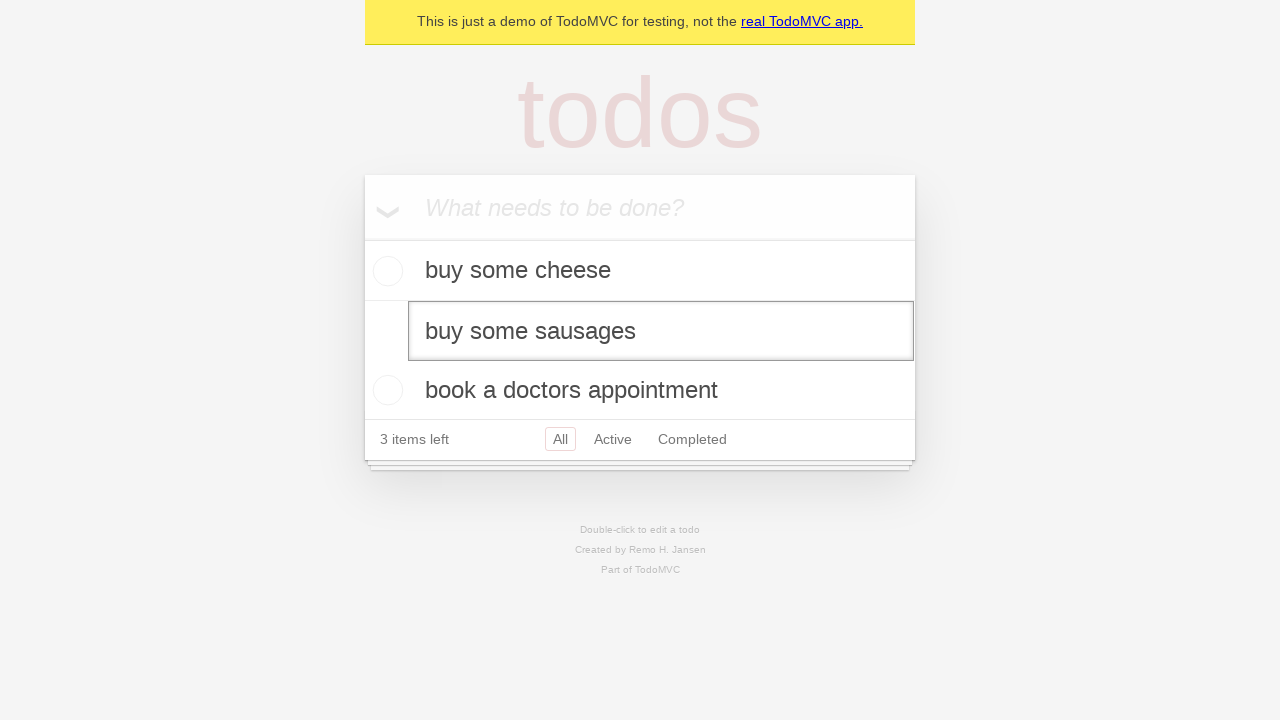

Dispatched blur event to save edits
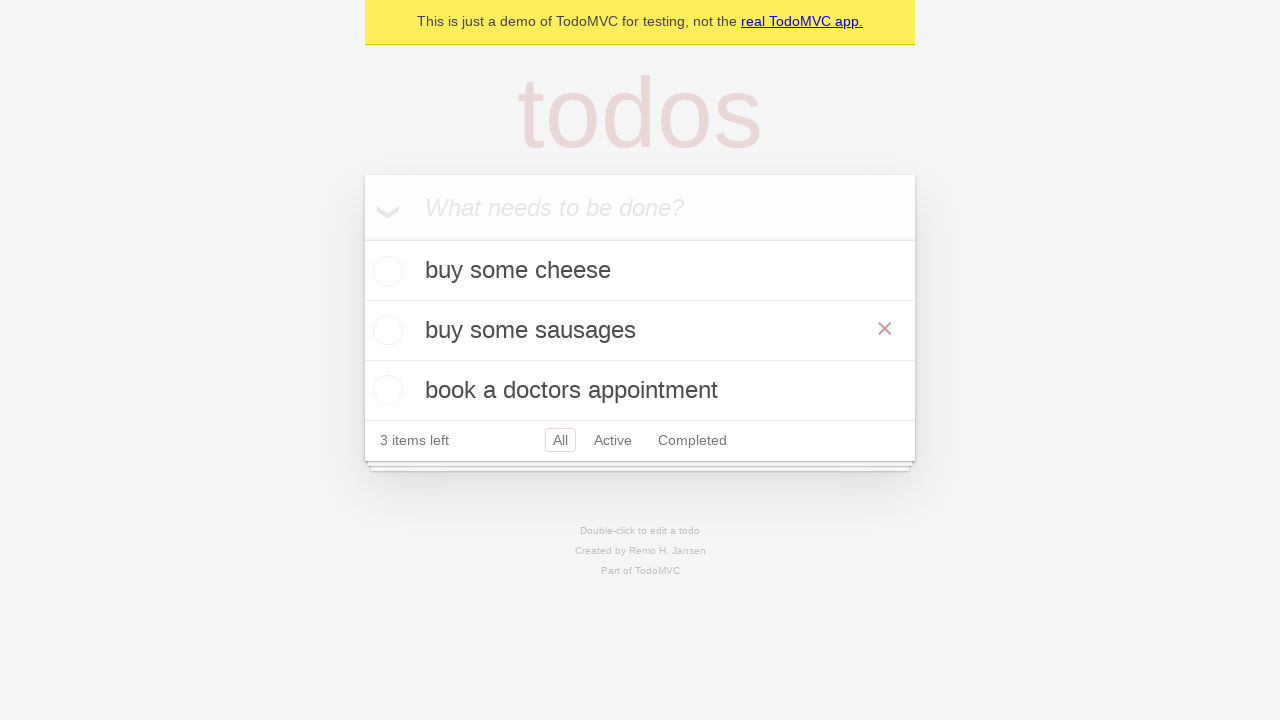

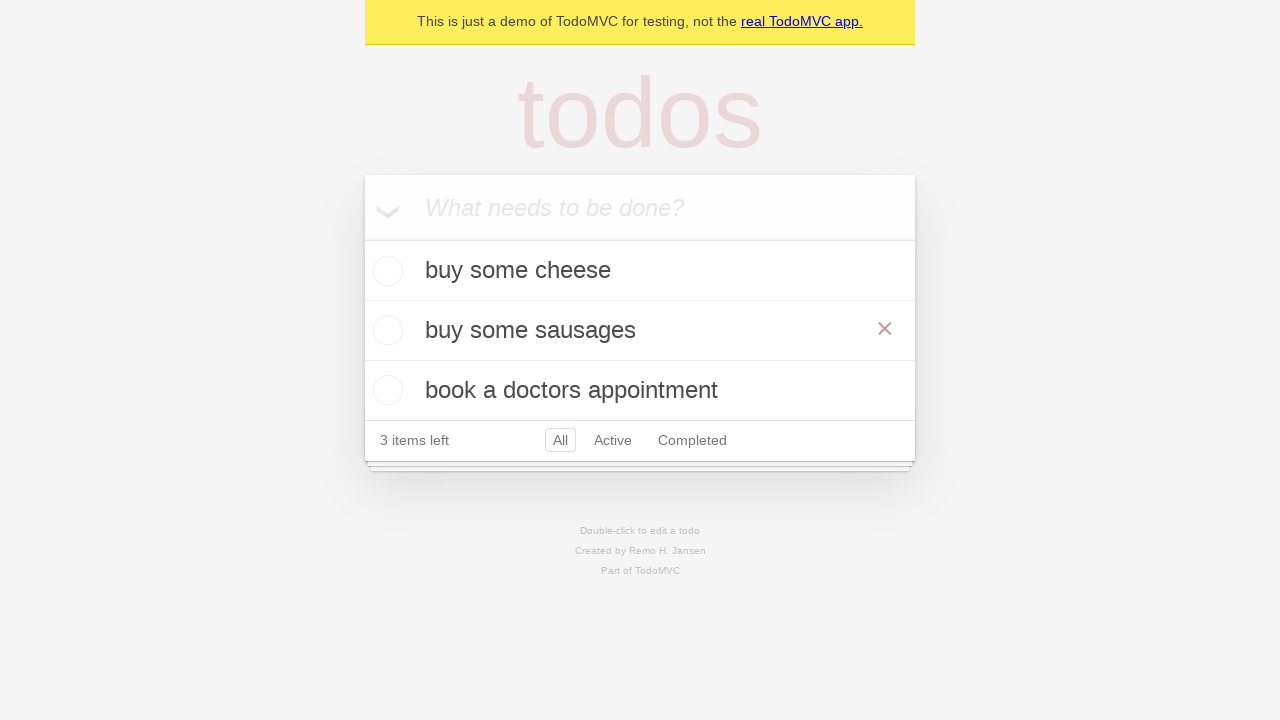